Tests pagination navigation on quotes website by clicking through multiple pages using the "next" link until no more pages are available

Starting URL: https://quotes.toscrape.com

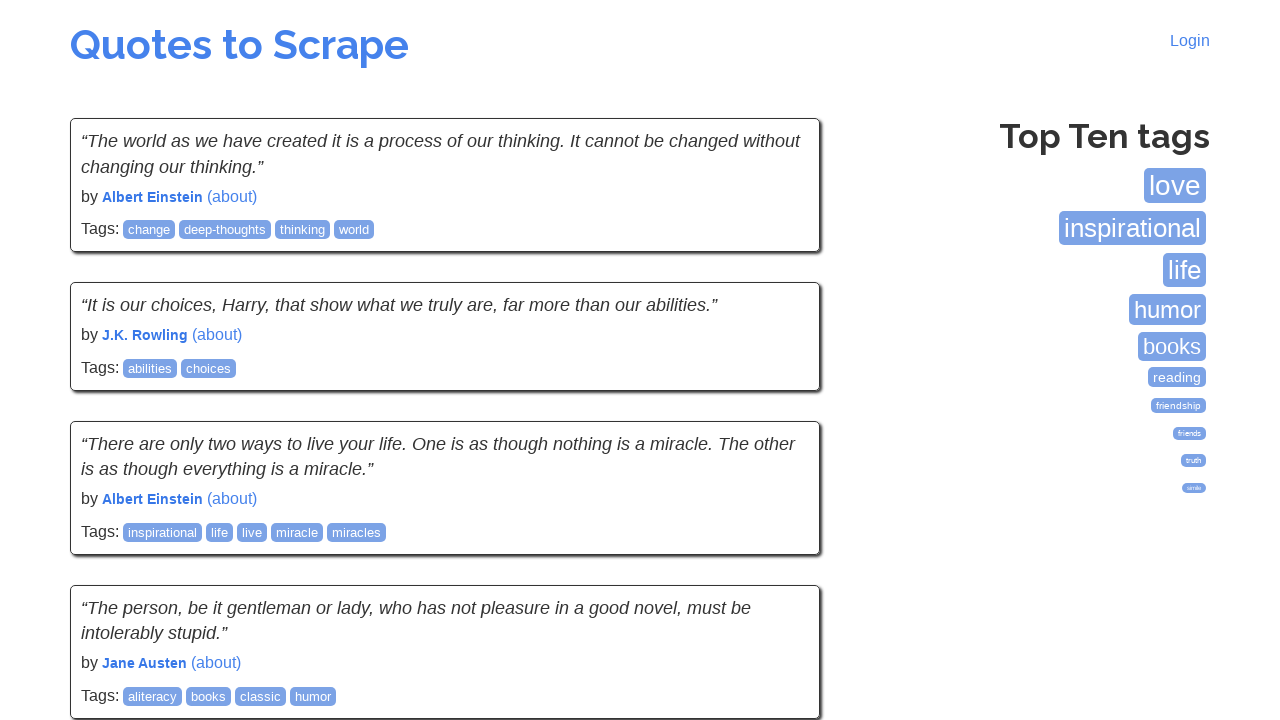

Waited for quotes to load on first page
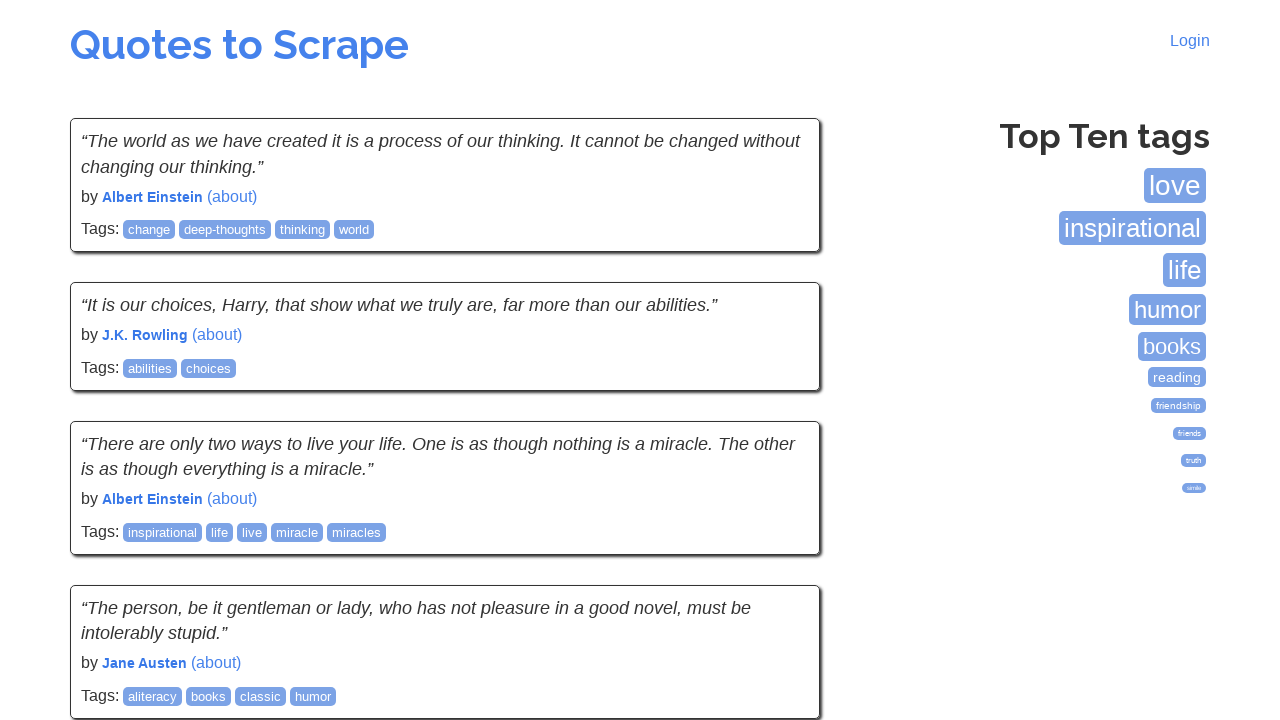

Clicked next button to navigate to next page at (778, 542) on .next a
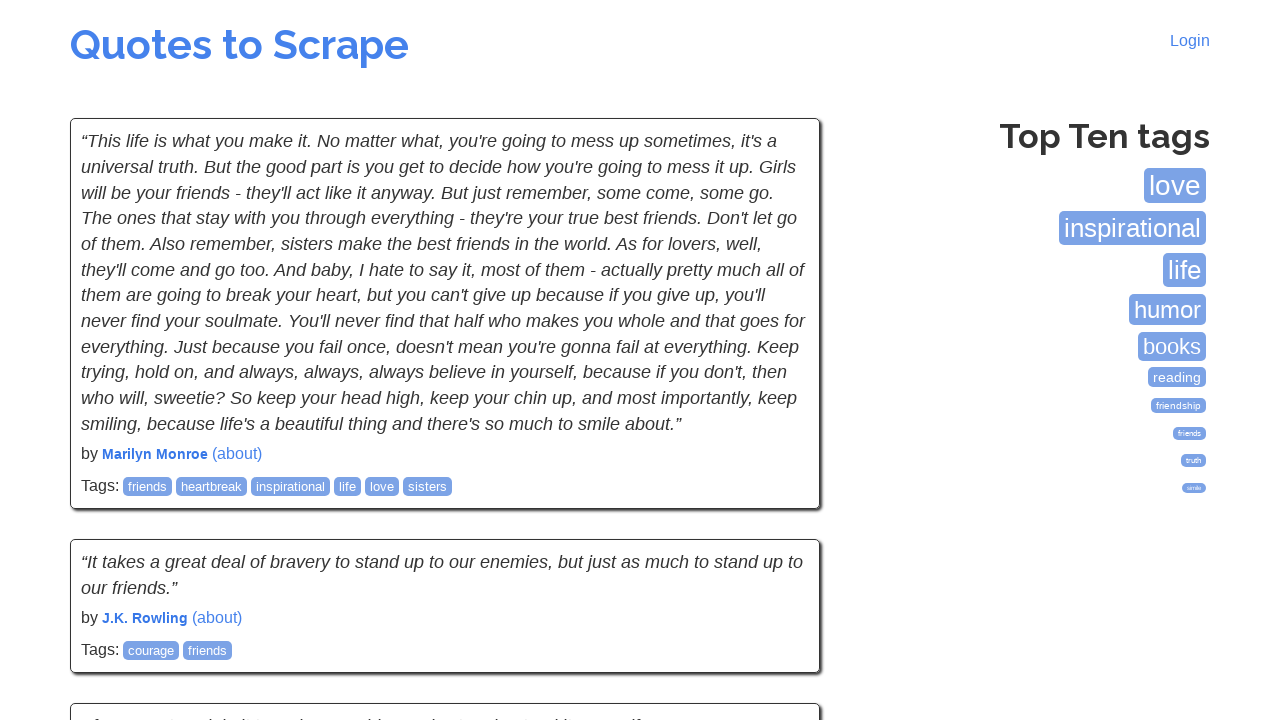

Waited for quotes to load on new page
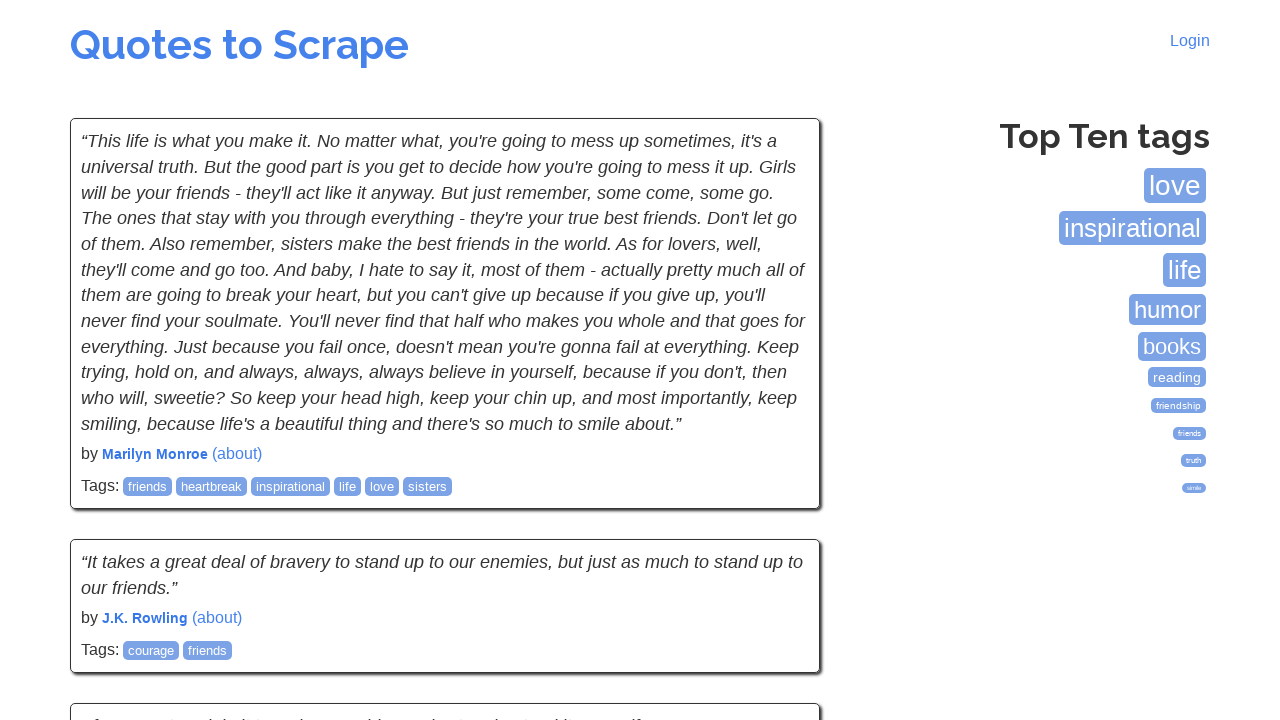

Clicked next button to navigate to next page at (778, 542) on .next a
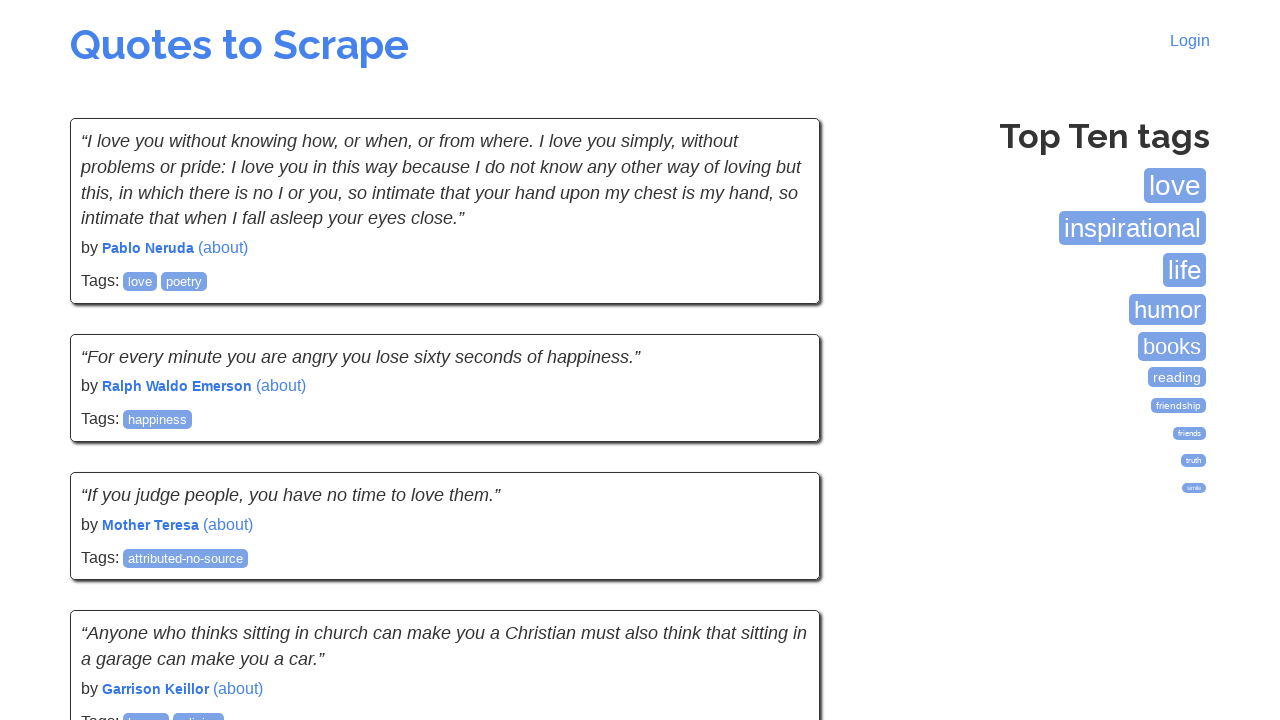

Waited for quotes to load on new page
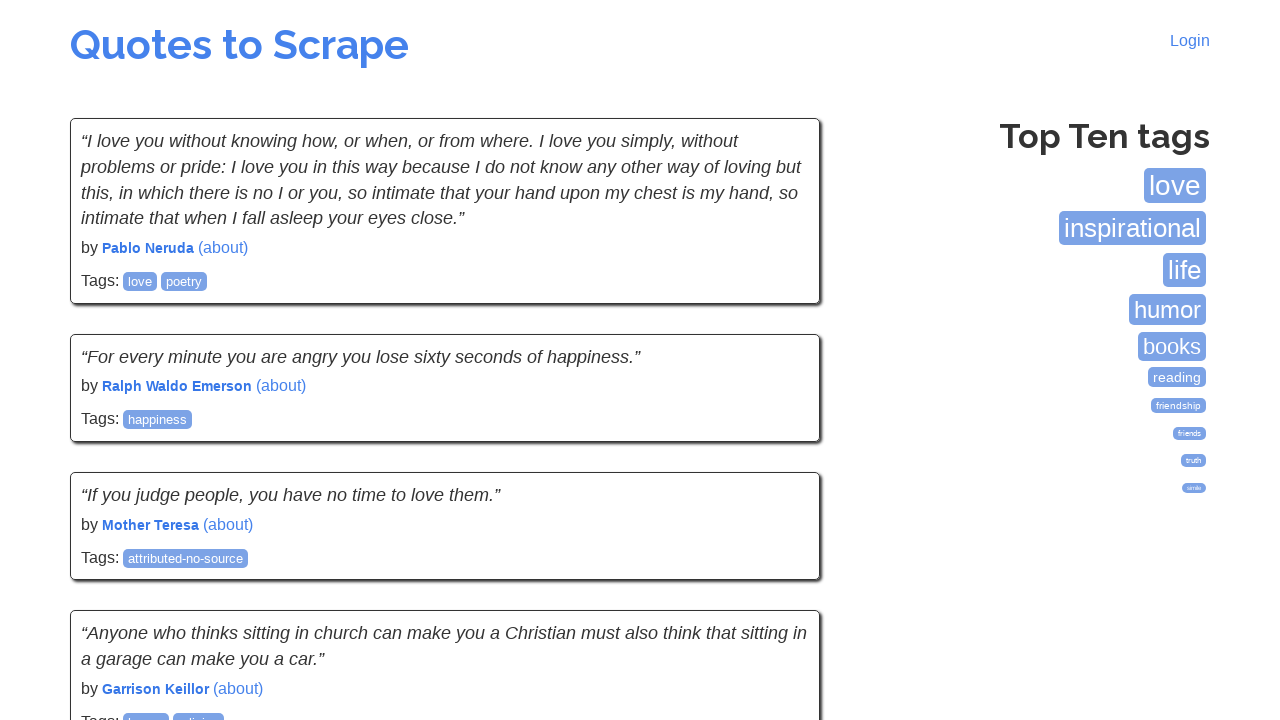

Clicked next button to navigate to next page at (778, 542) on .next a
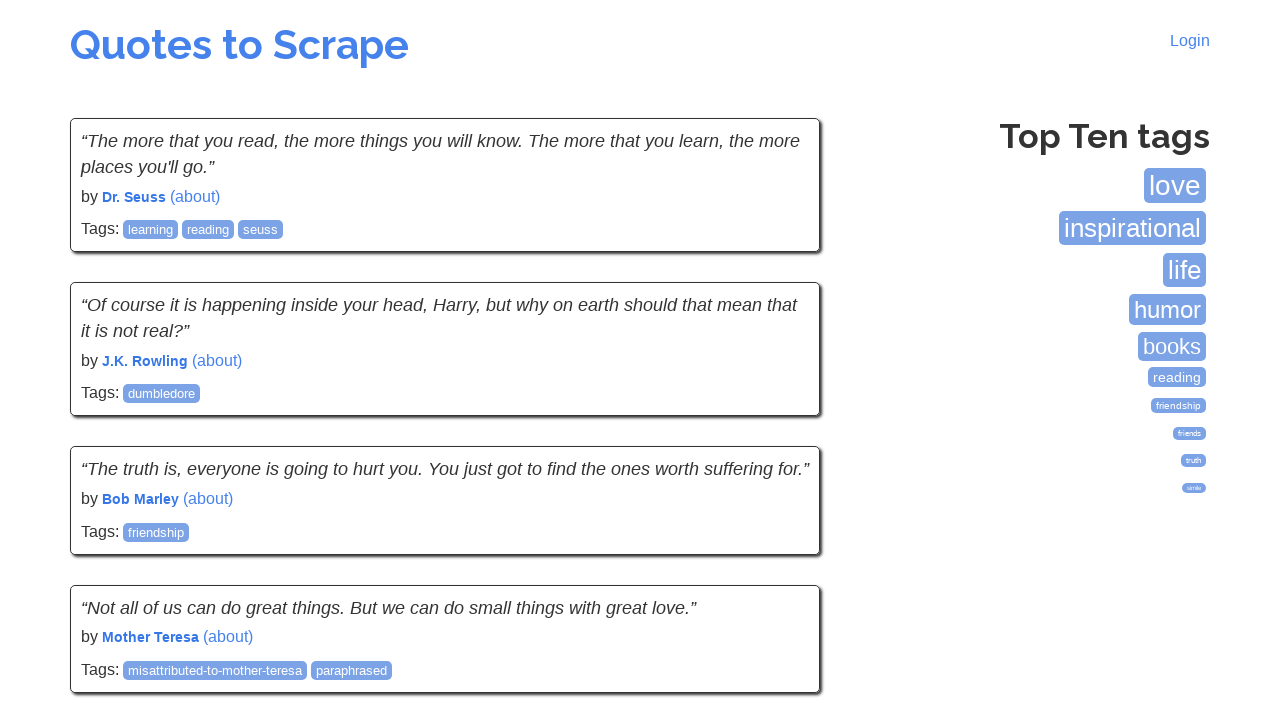

Waited for quotes to load on new page
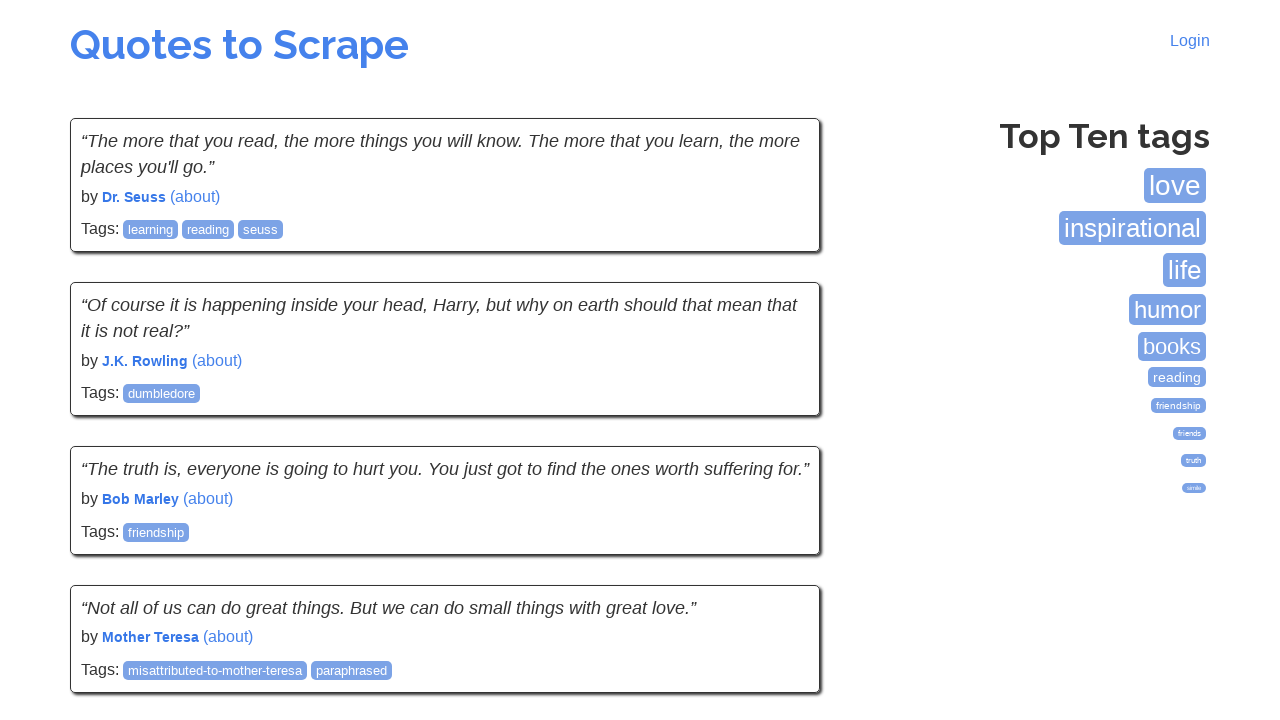

Clicked next button to navigate to next page at (778, 542) on .next a
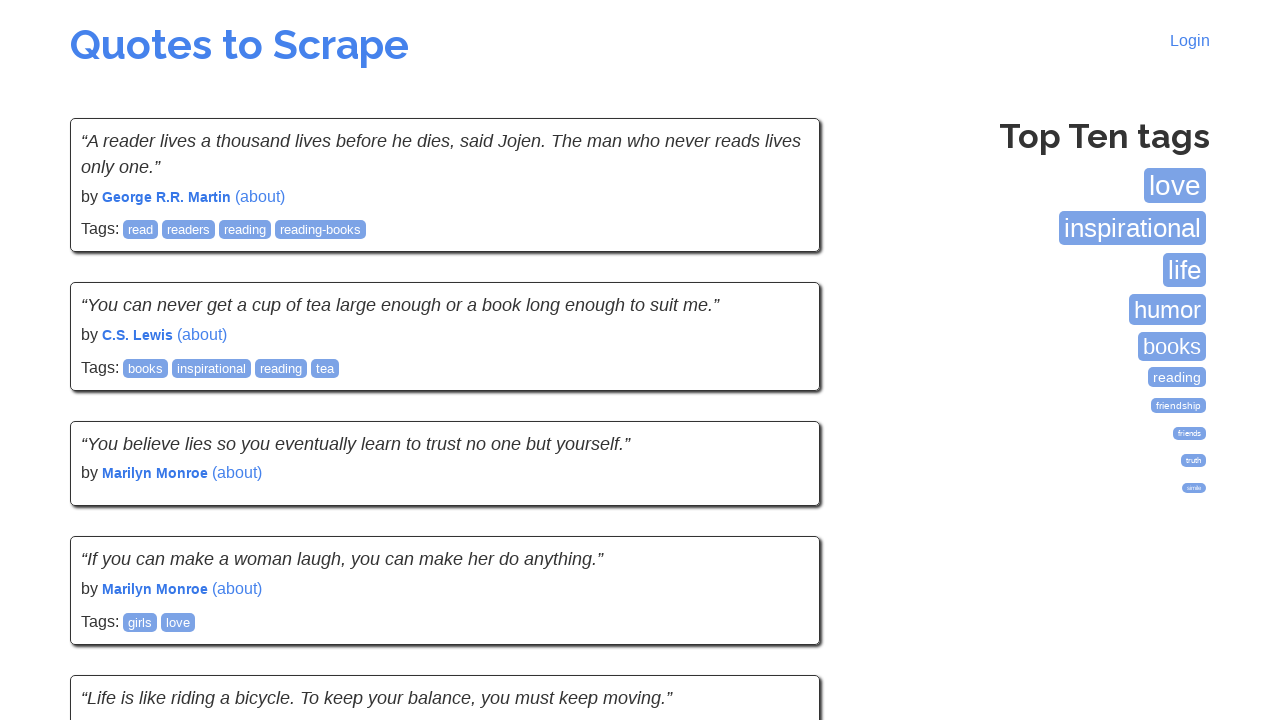

Waited for quotes to load on new page
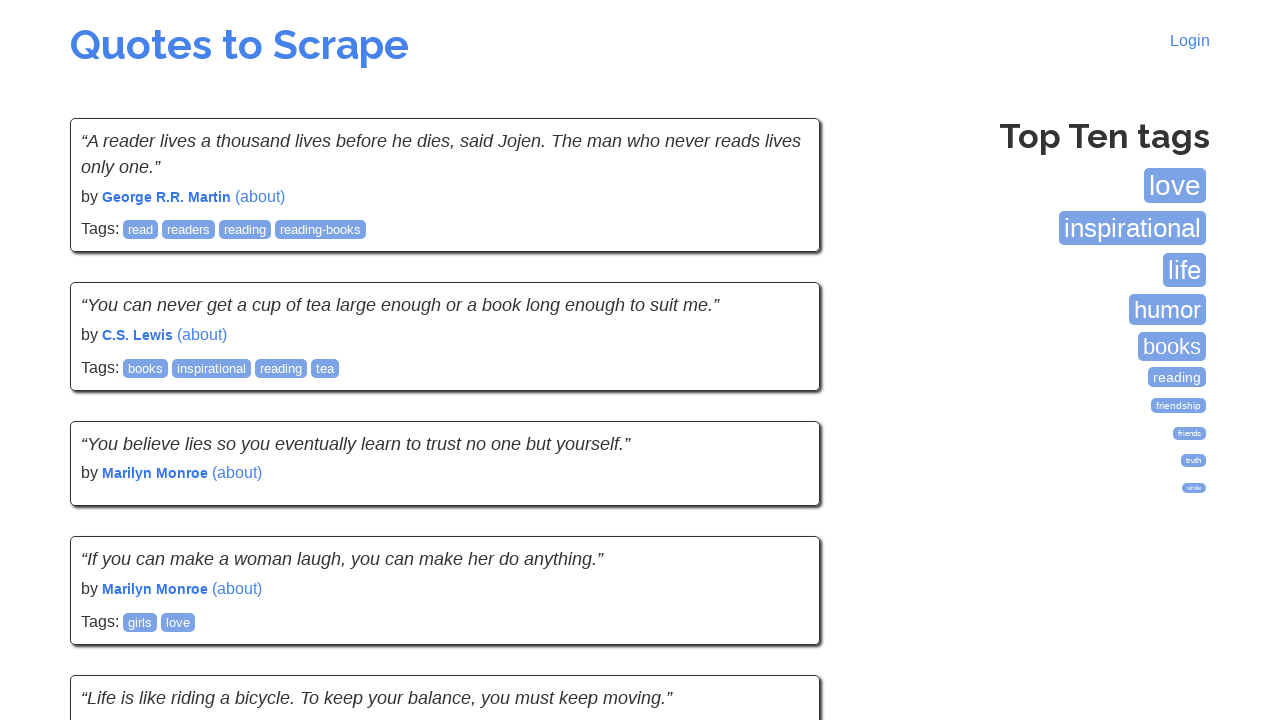

Clicked next button to navigate to next page at (778, 541) on .next a
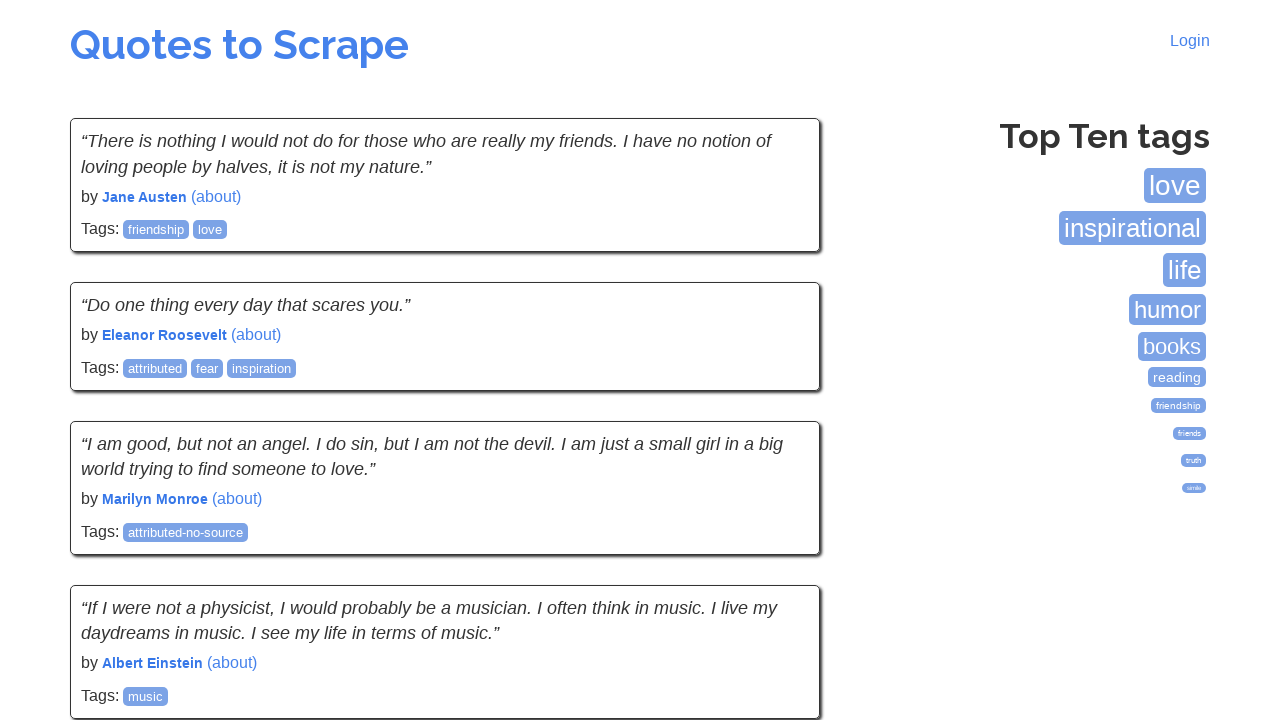

Waited for quotes to load on new page
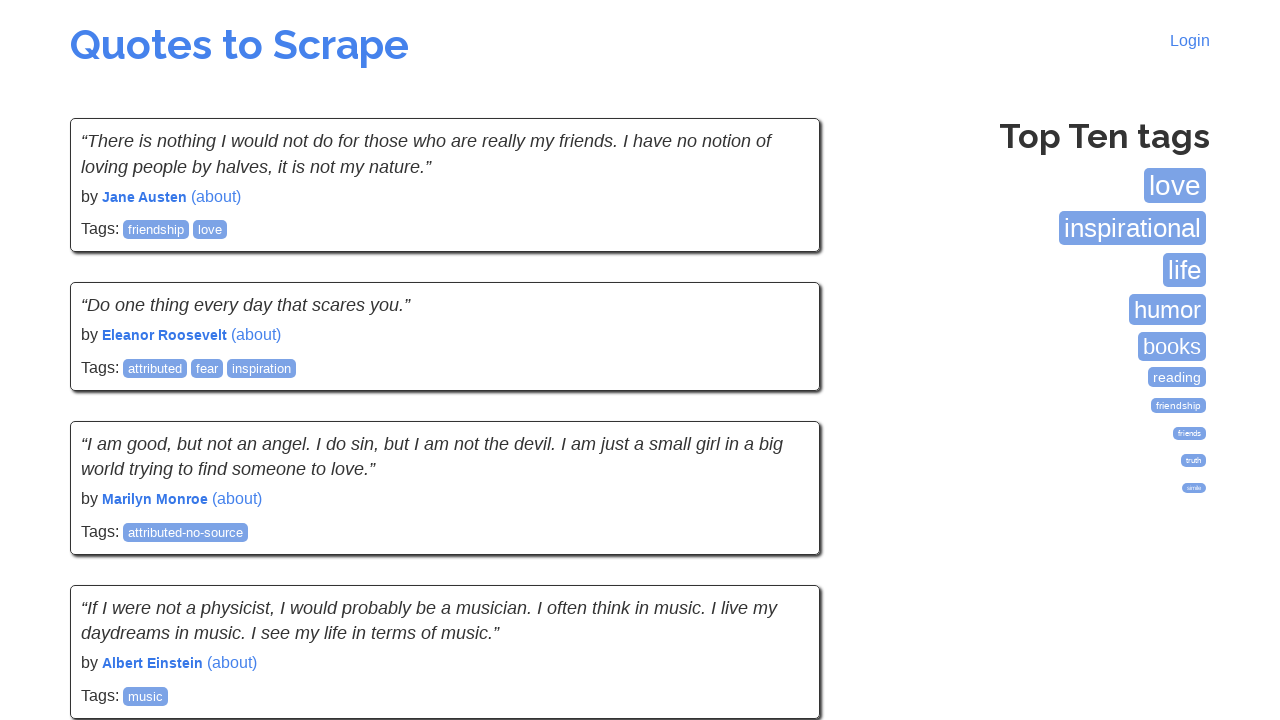

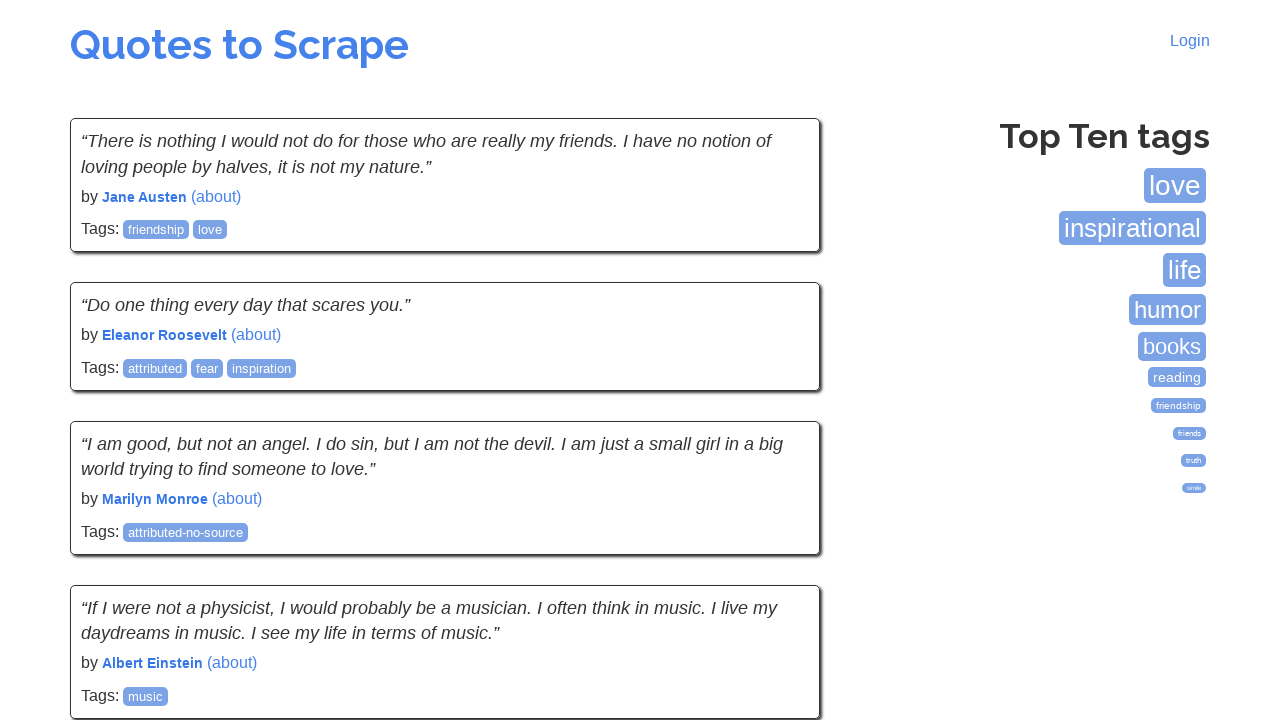